Tests the Playwright homepage by verifying the title contains "Playwright", checking that the Get Started link has the correct href attribute, clicking it, and verifying navigation to the intro page

Starting URL: https://playwright.dev

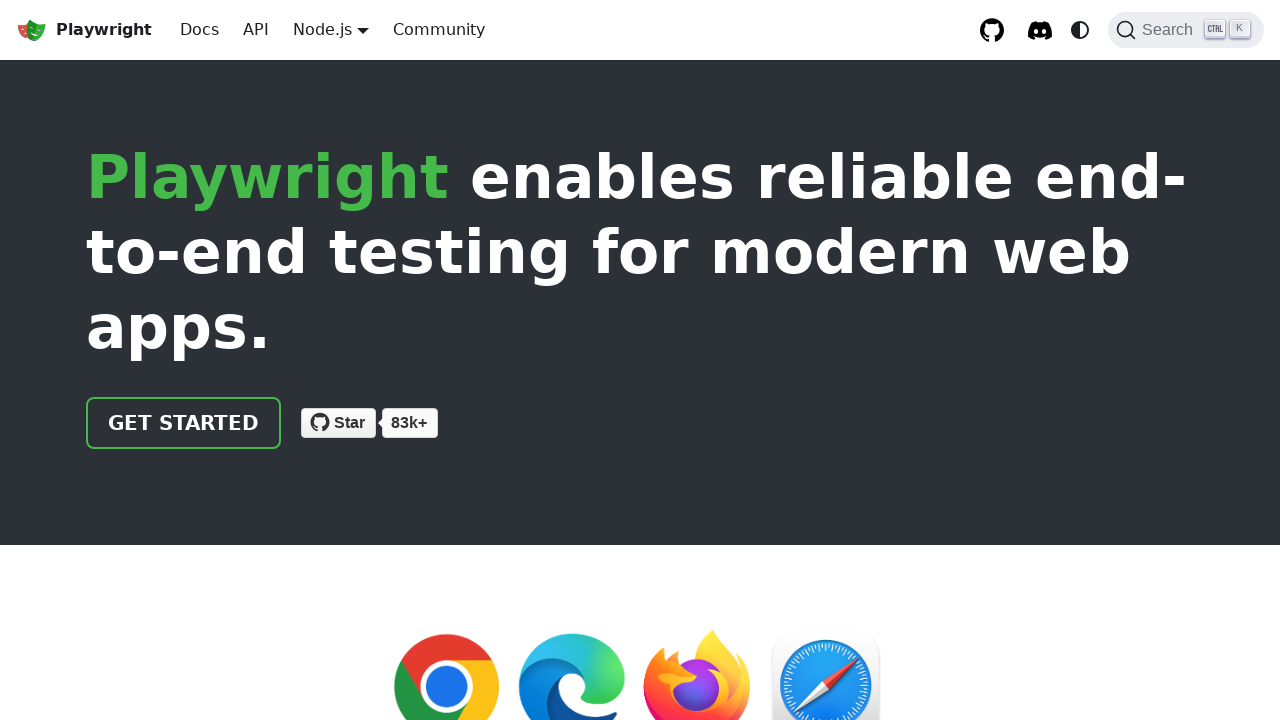

Verified page title contains 'Playwright'
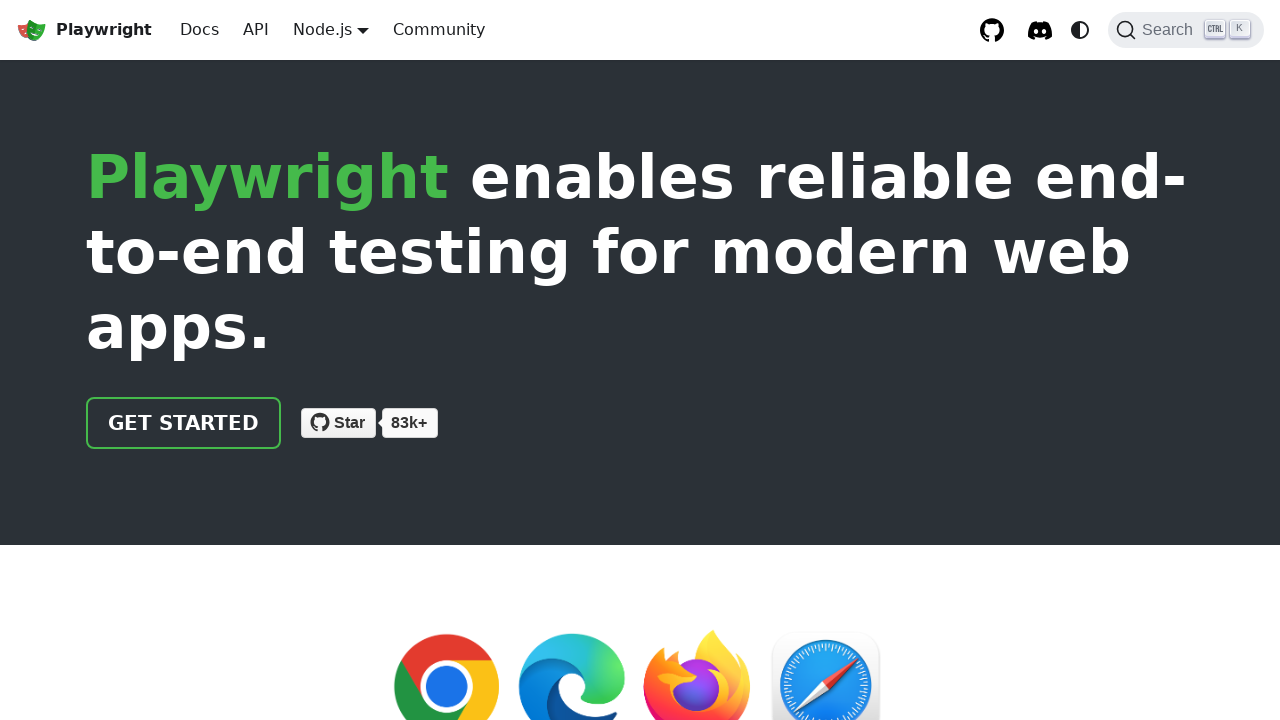

Located 'Get Started' link element
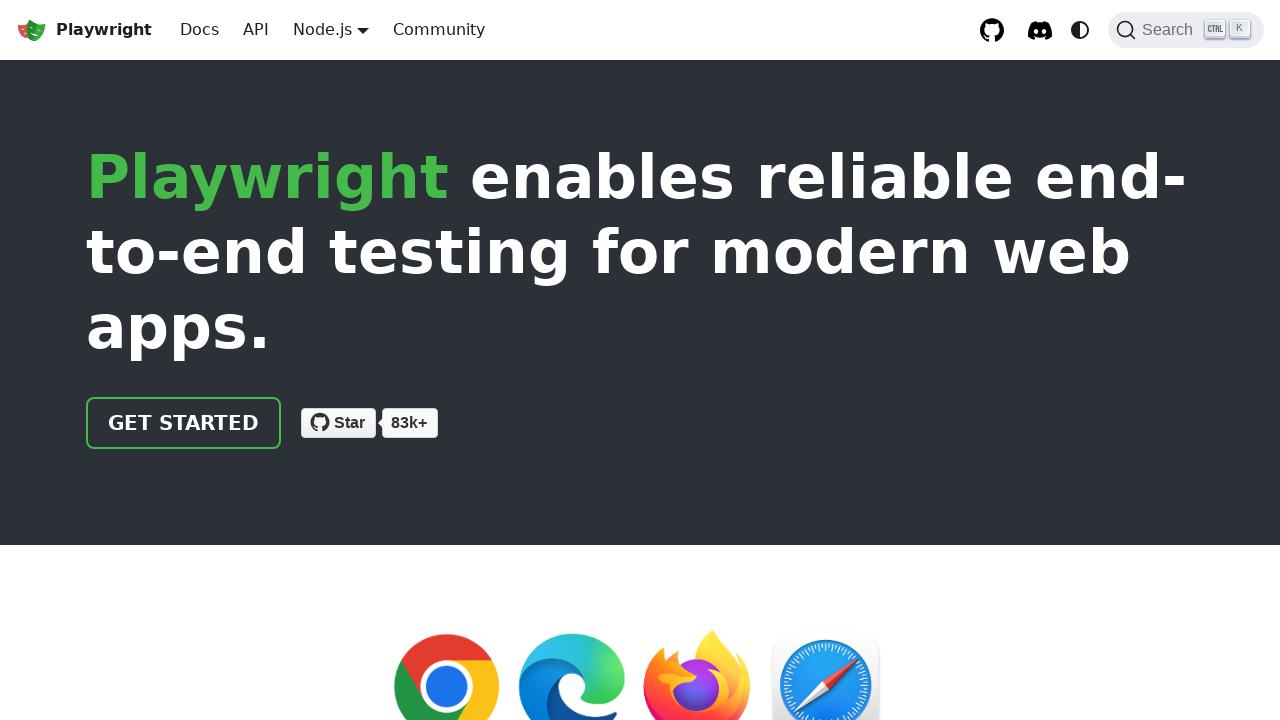

Verified 'Get Started' link has href attribute '/docs/intro'
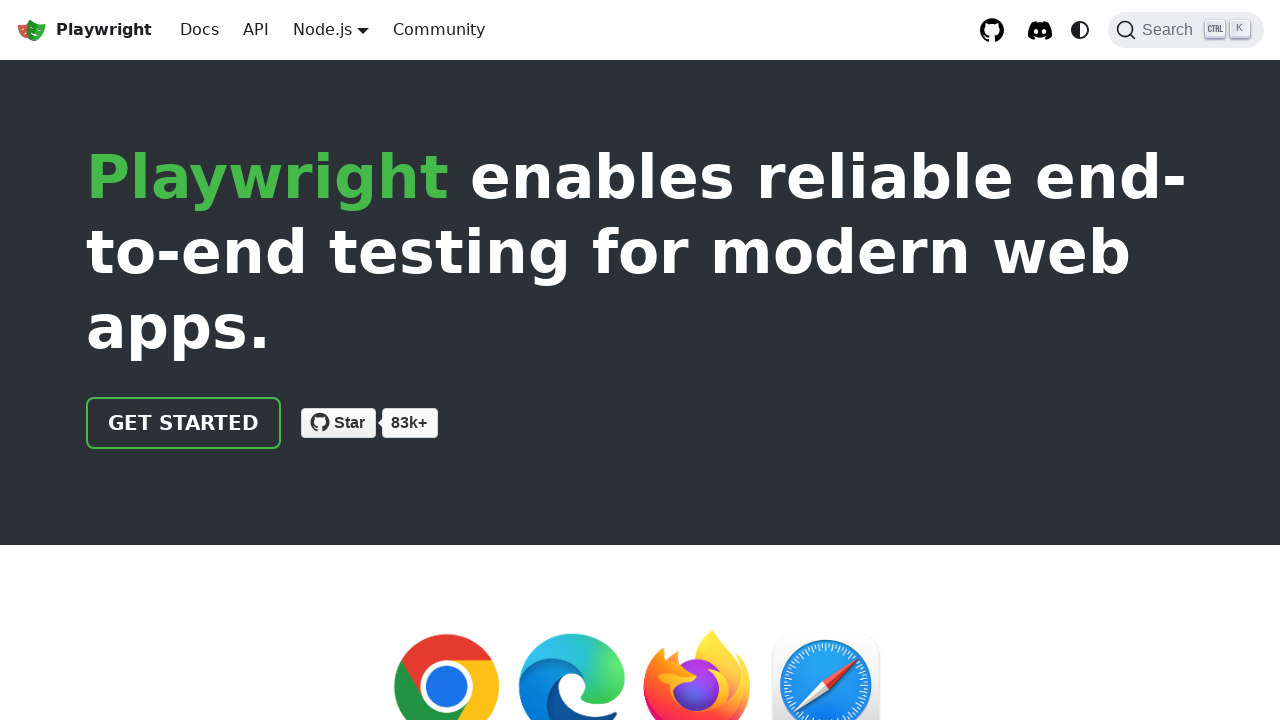

Clicked 'Get Started' link at (184, 423) on text=Get Started
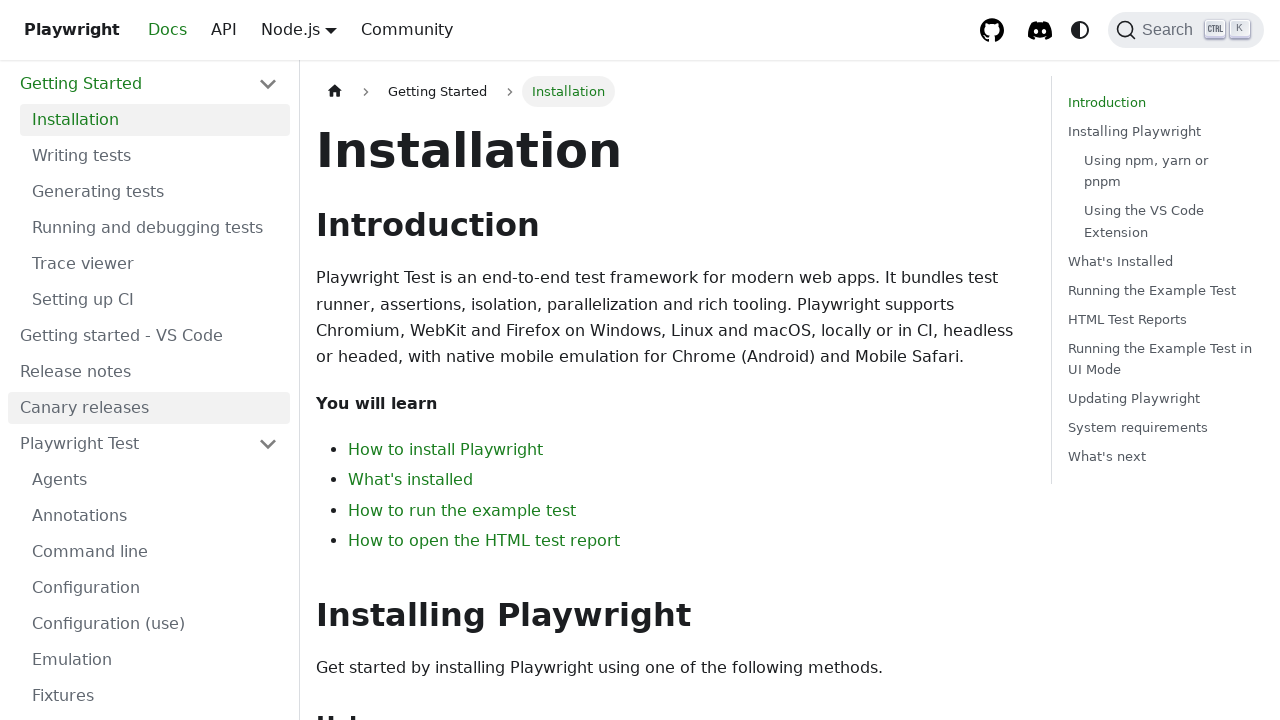

Verified navigation to intro page - URL contains 'intro'
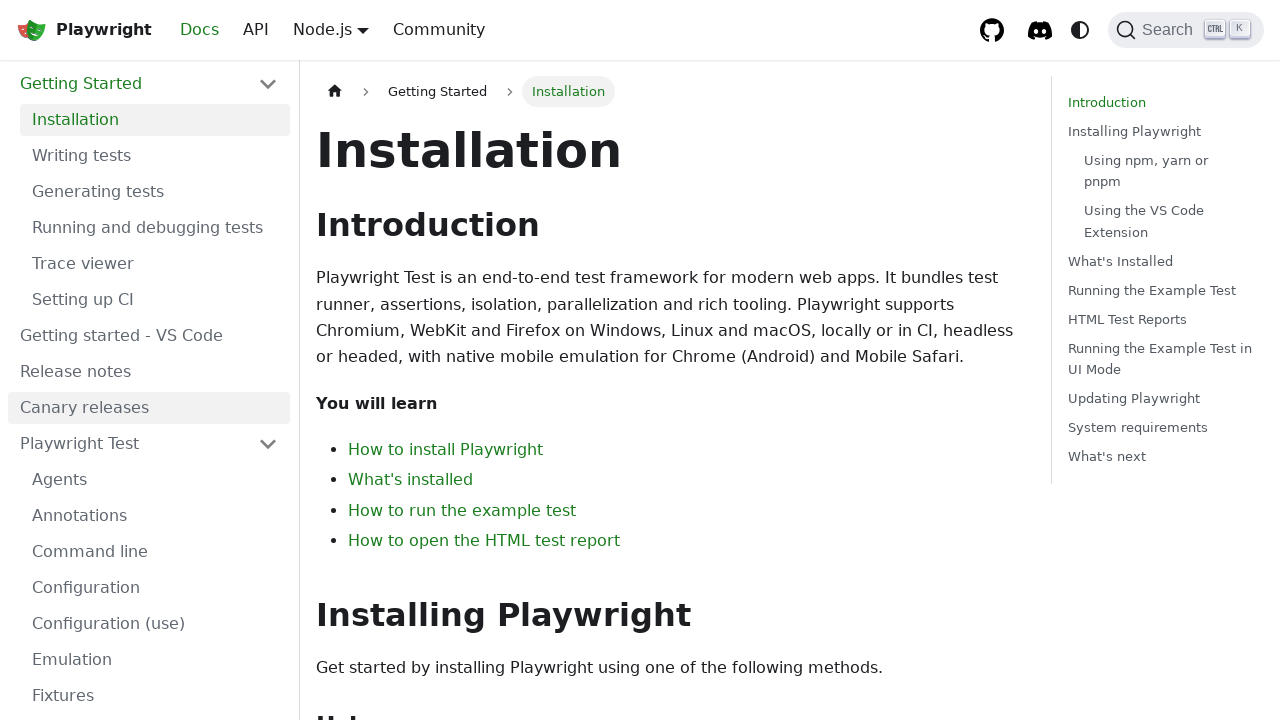

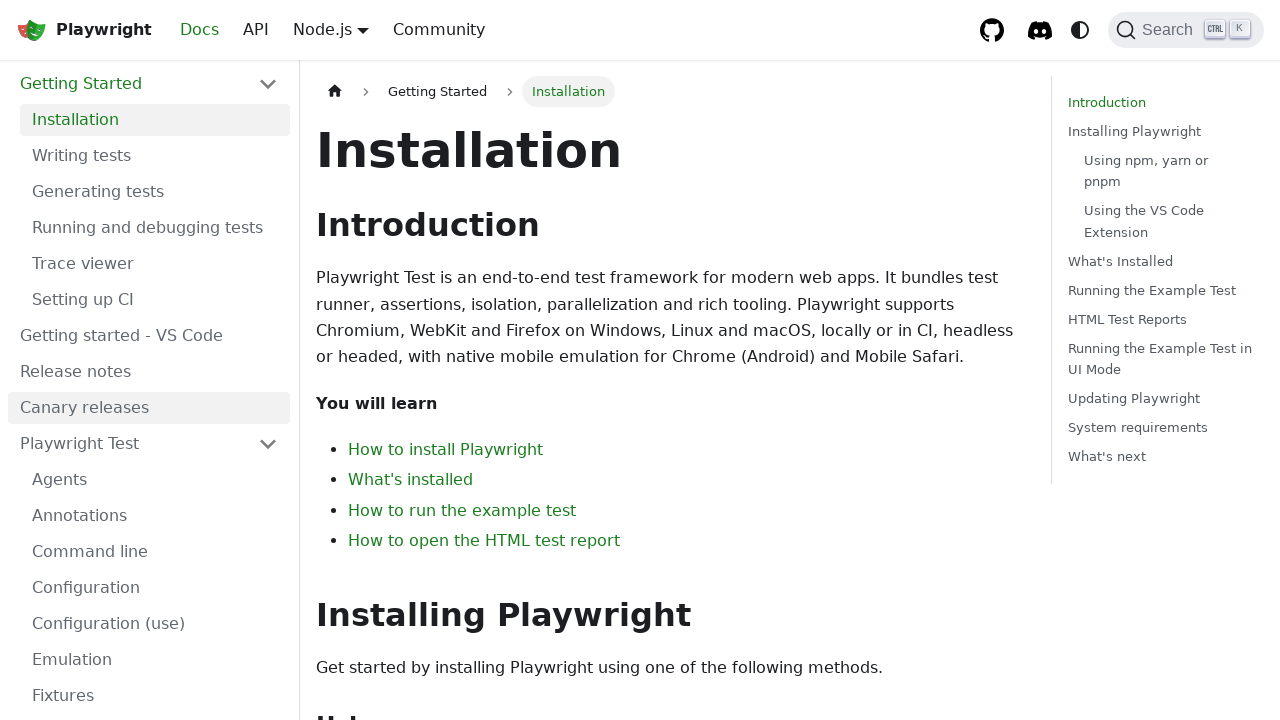